Navigates to Web Tables, edits an existing record by updating the first name and last name fields.

Starting URL: https://demoqa.com/

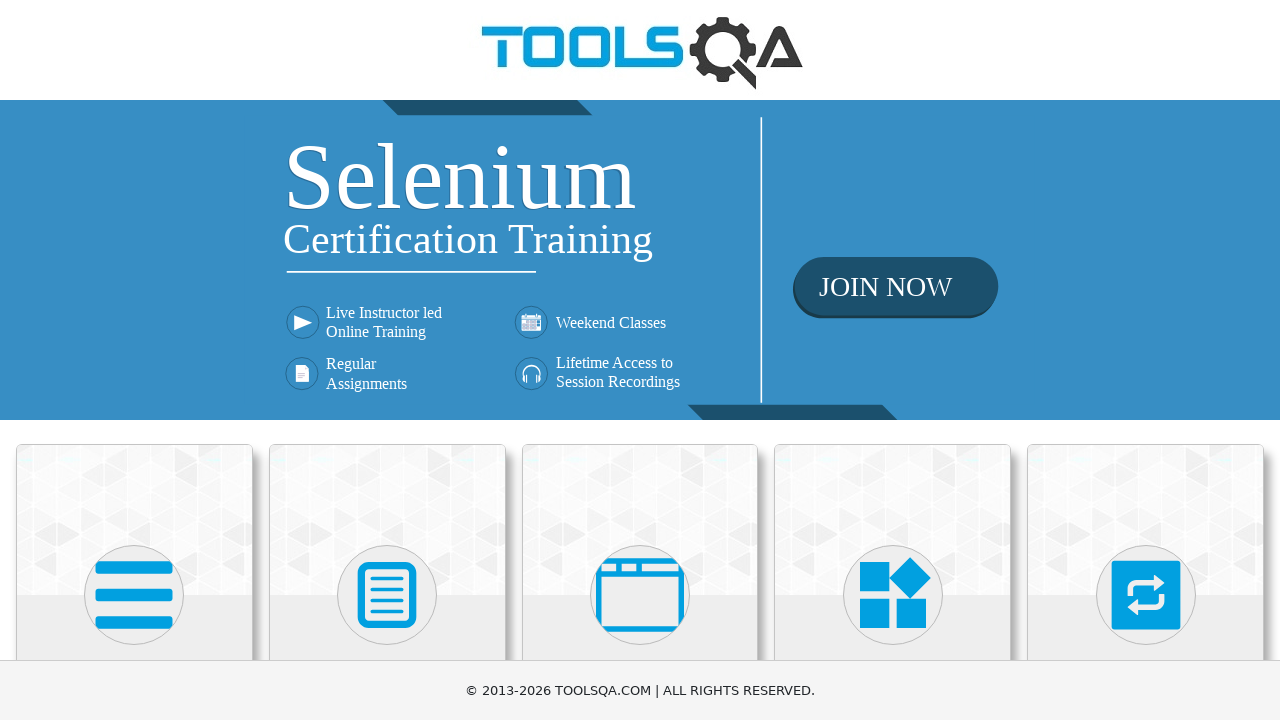

Clicked on Elements heading at (134, 360) on internal:role=heading[name="Elements"i]
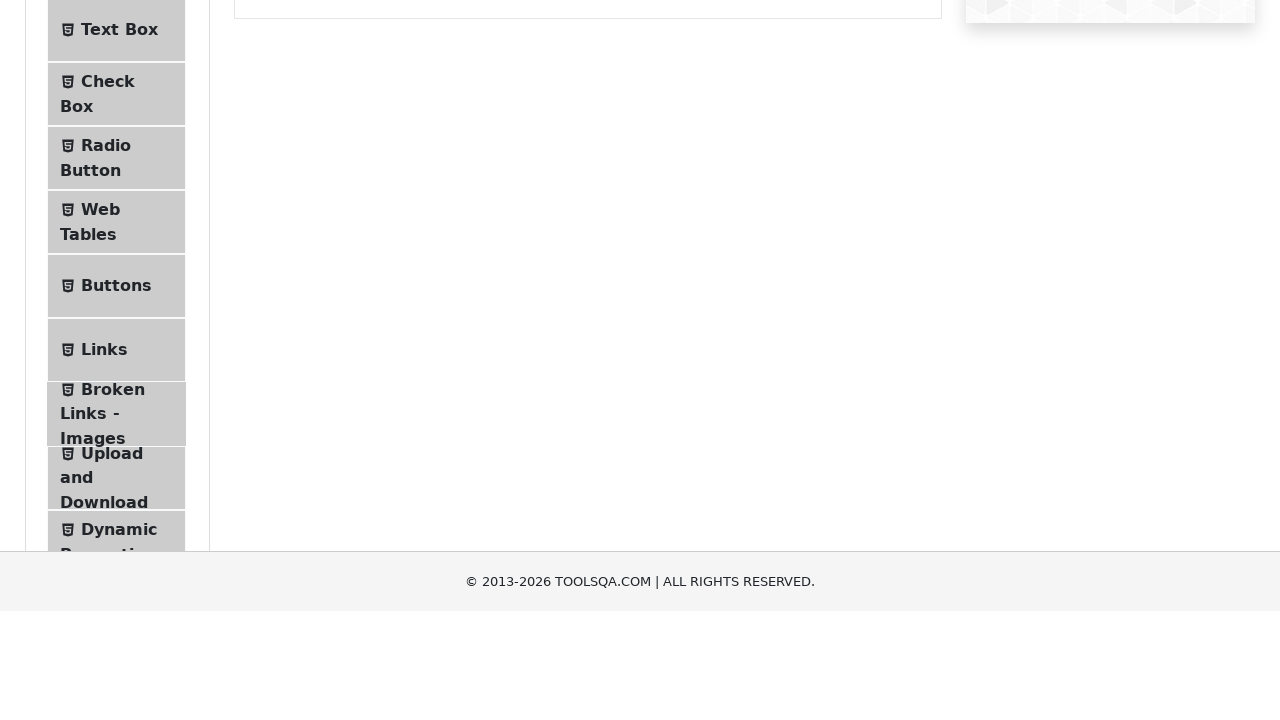

Clicked on Web Tables option at (100, 440) on internal:text="Web Tables"i
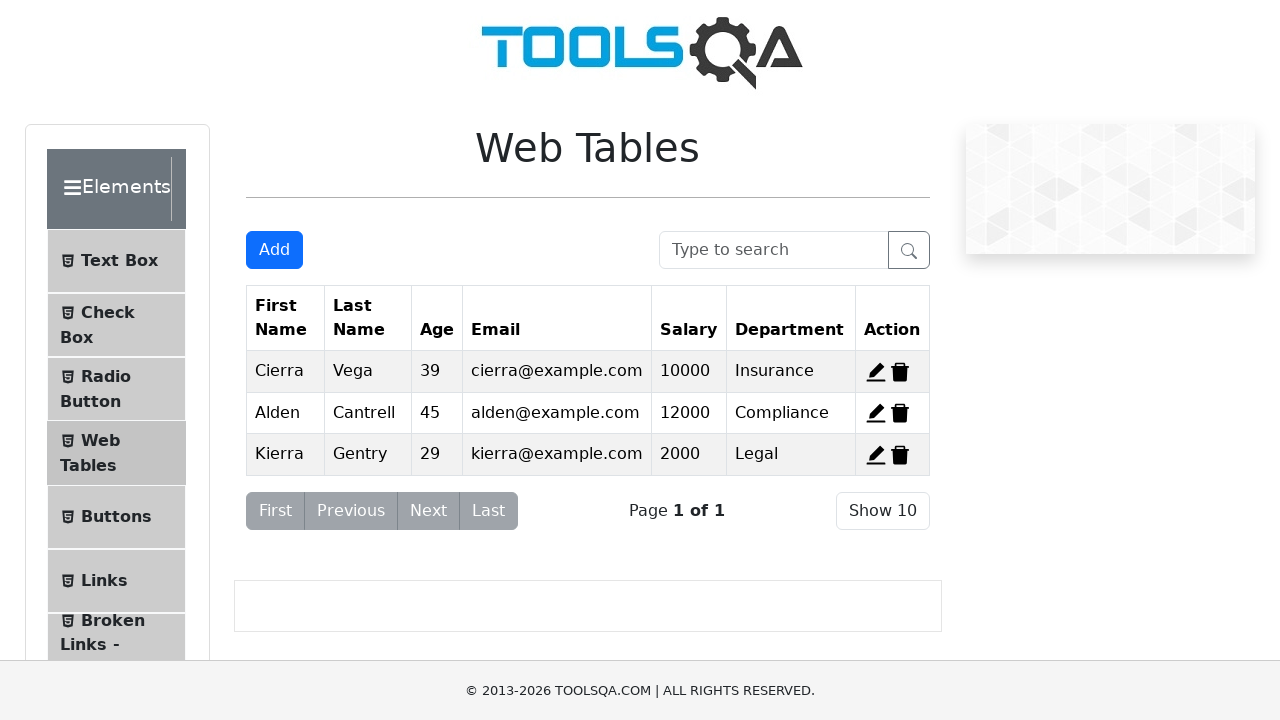

Clicked edit button for record 2 at (876, 413) on #edit-record-2
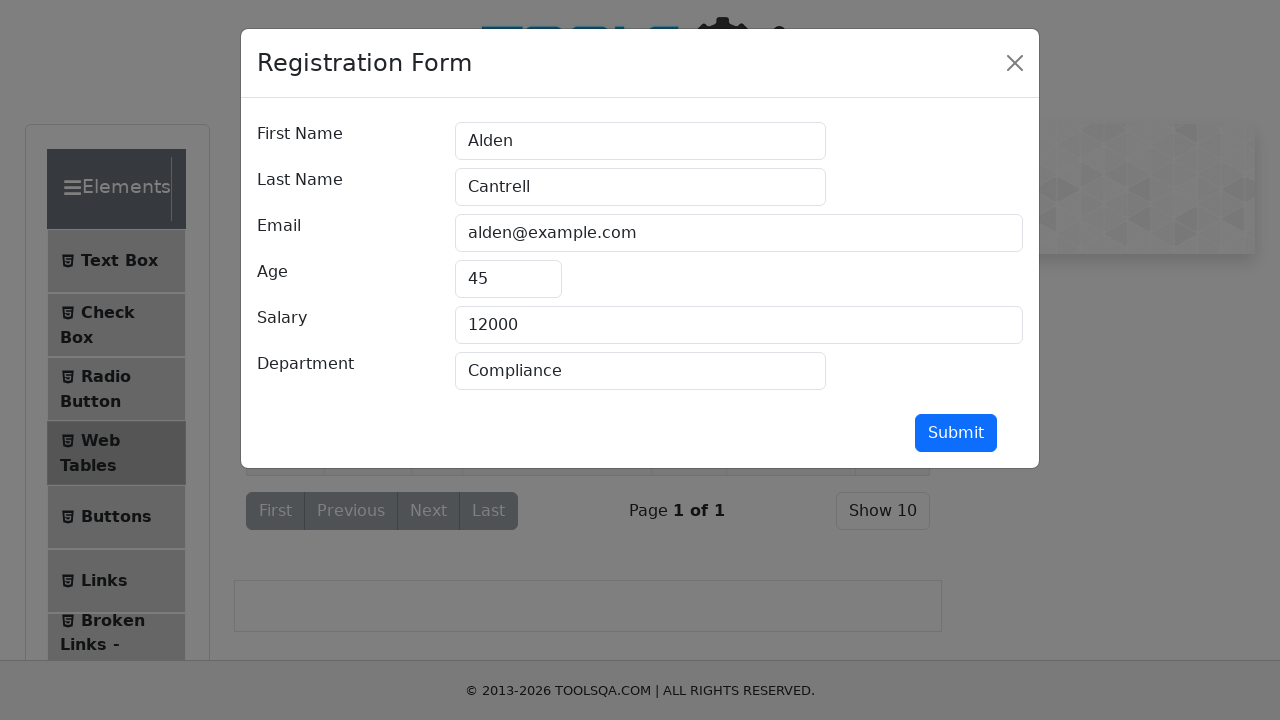

Cleared First Name field on internal:attr=[placeholder="First Name"i]
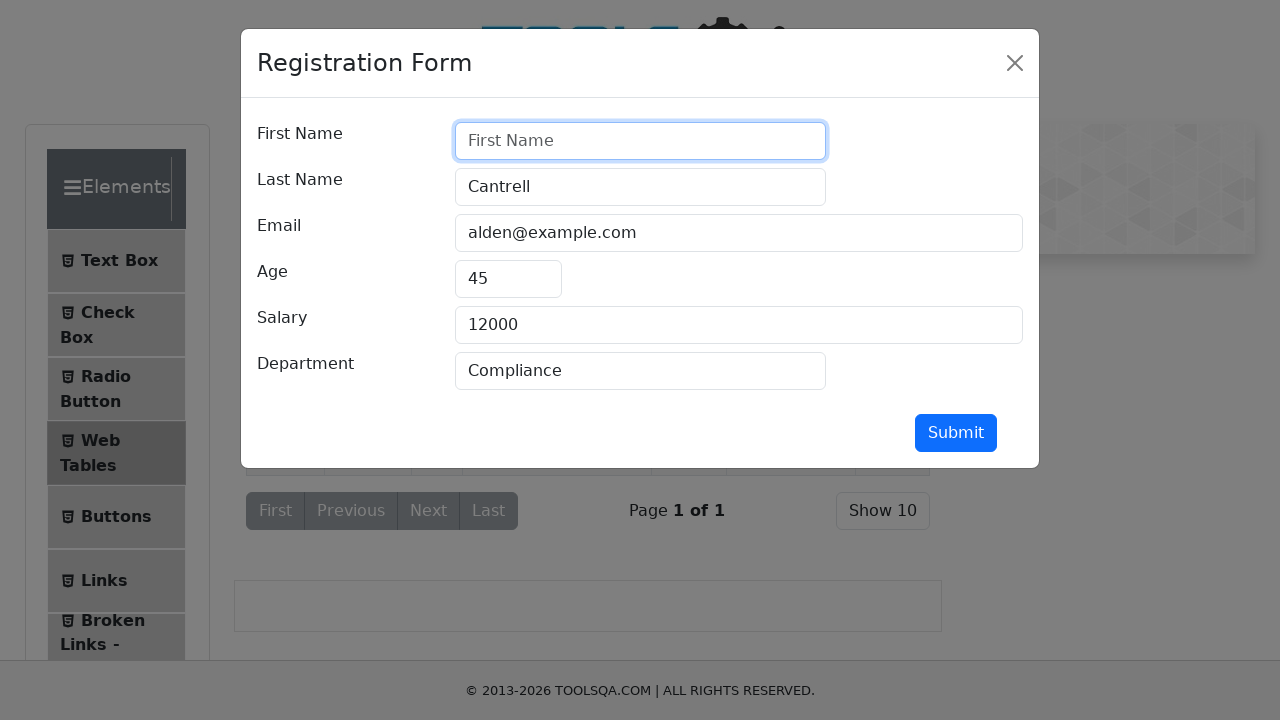

Filled First Name field with 'Gerimedica' on internal:attr=[placeholder="First Name"i]
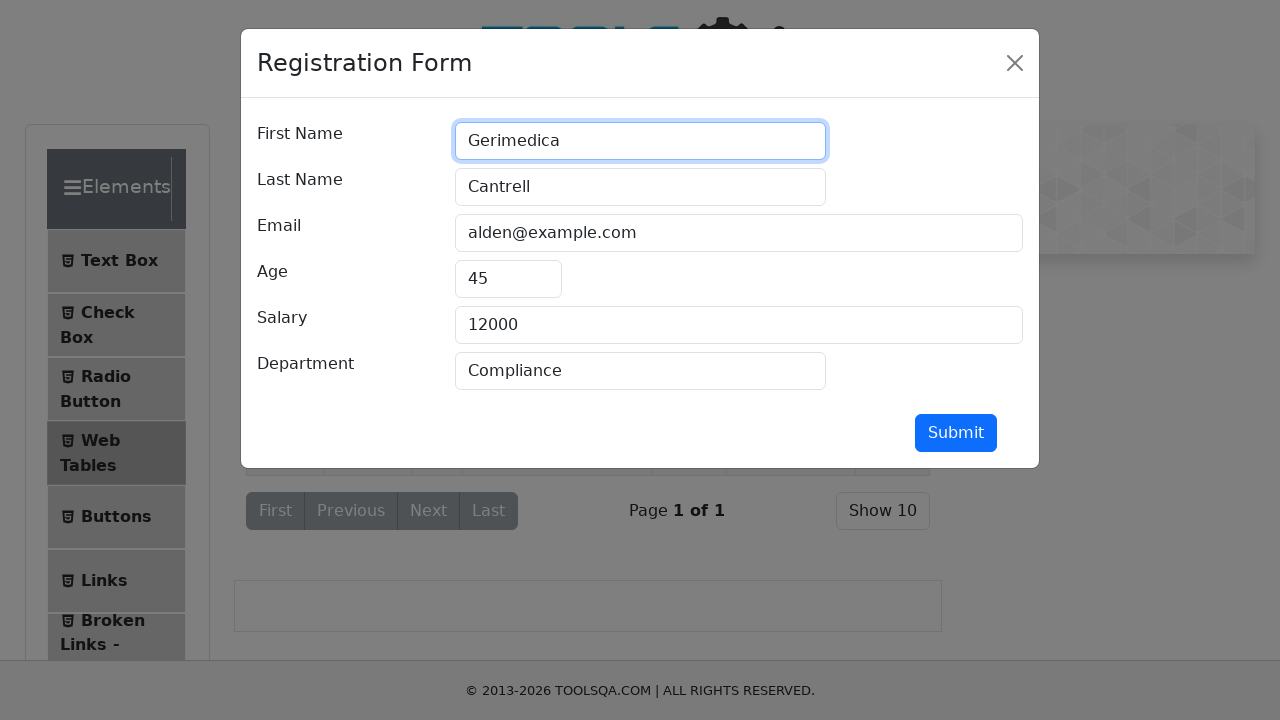

Cleared Last Name field on internal:attr=[placeholder="Last Name"i]
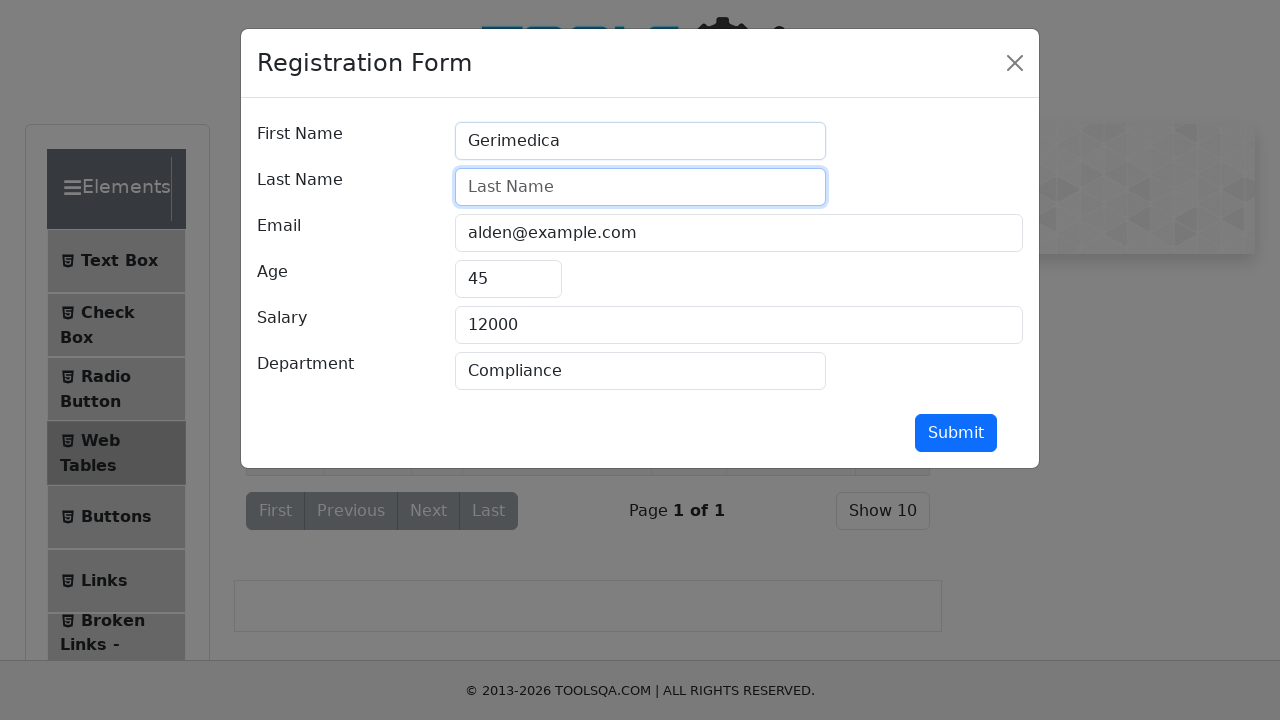

Filled Last Name field with 'BV' on internal:attr=[placeholder="Last Name"i]
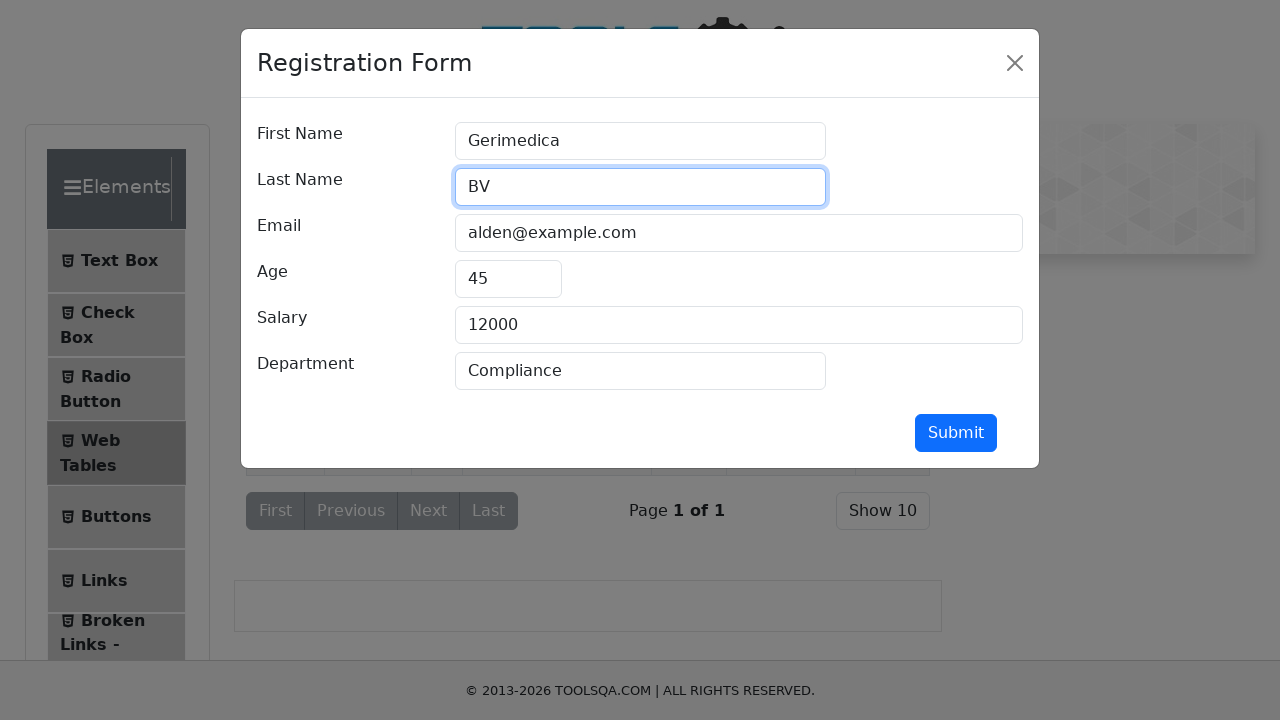

Clicked Submit button to save record changes at (956, 433) on internal:role=button[name="Submit"i]
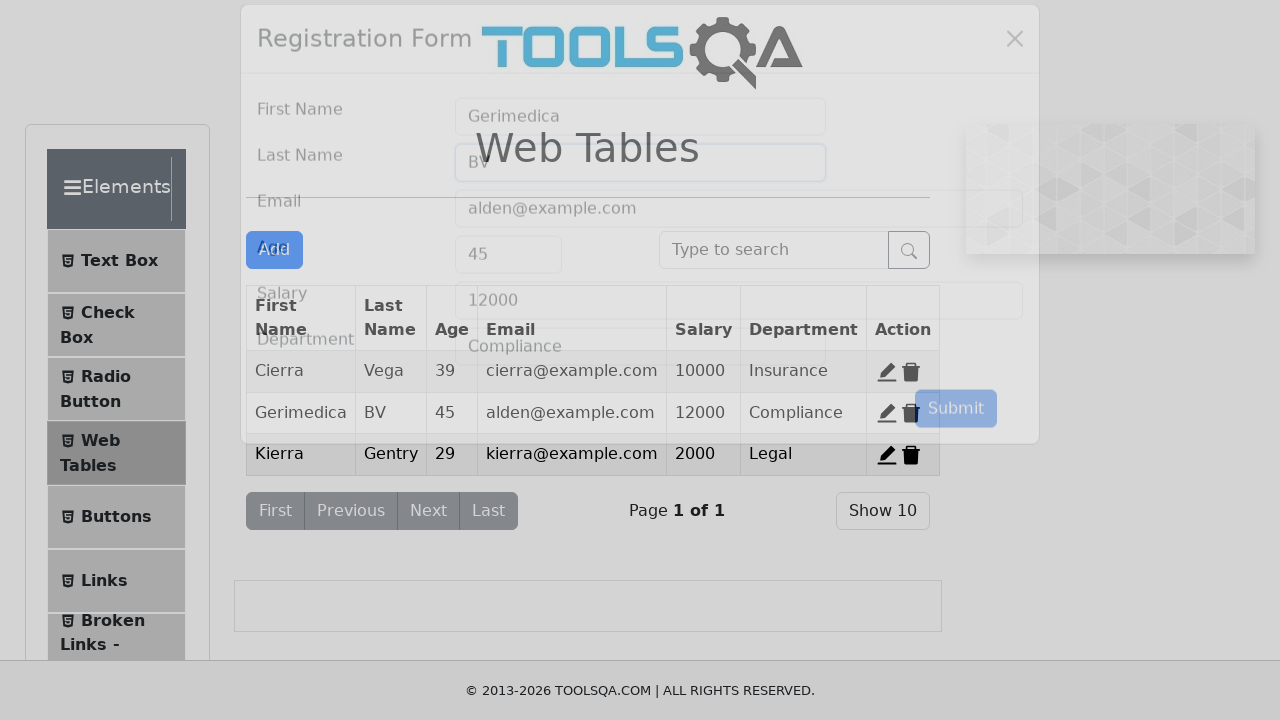

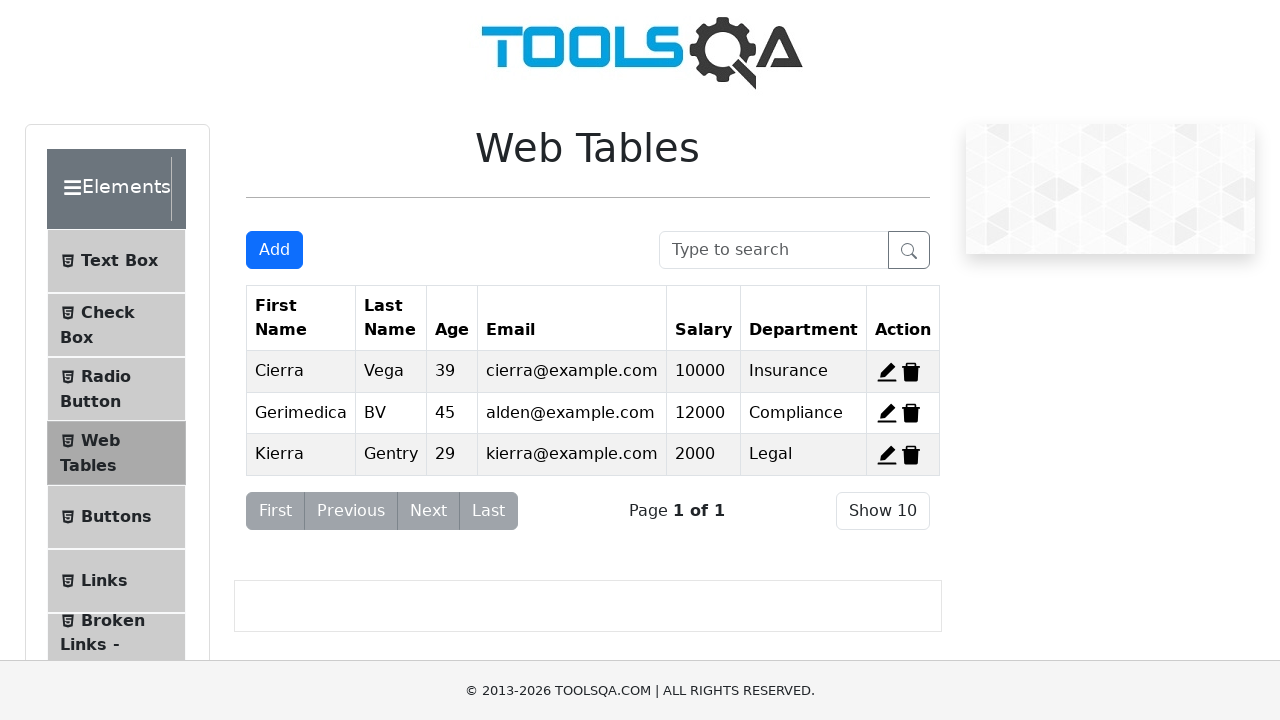